Tests JavaScript alert handling by clicking buttons that trigger different types of alerts (simple alert, confirm dialog, and prompt dialog), verifying their presence, and interacting with them appropriately.

Starting URL: https://neotech.vercel.app

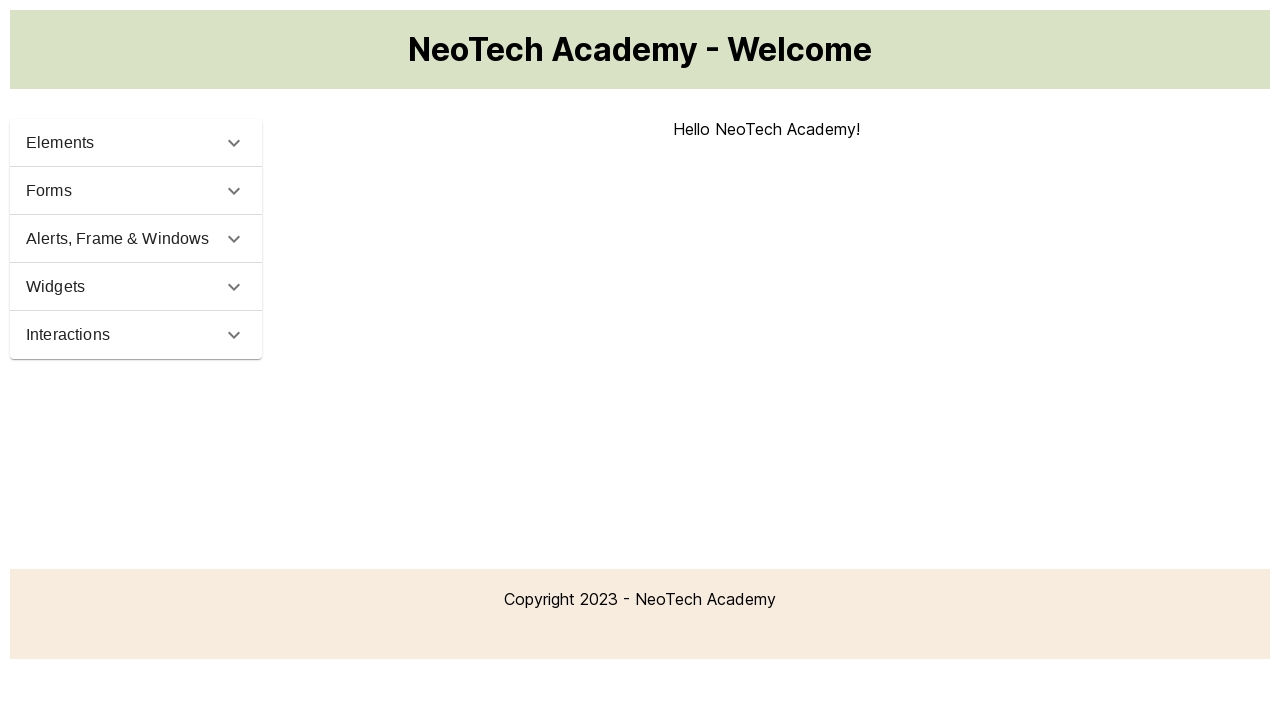

Clicked on 'Alerts, Frame & Windows' link at (136, 239) on #menu-alerts
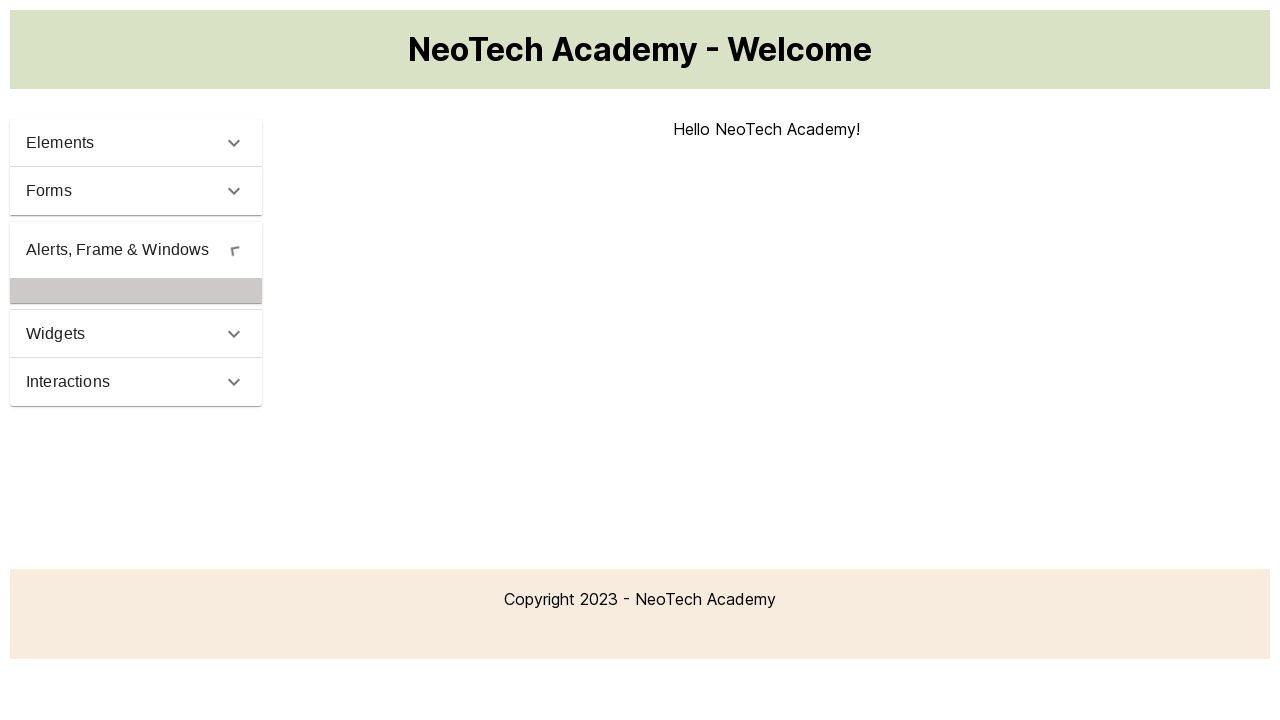

Waited 2000ms for page to load
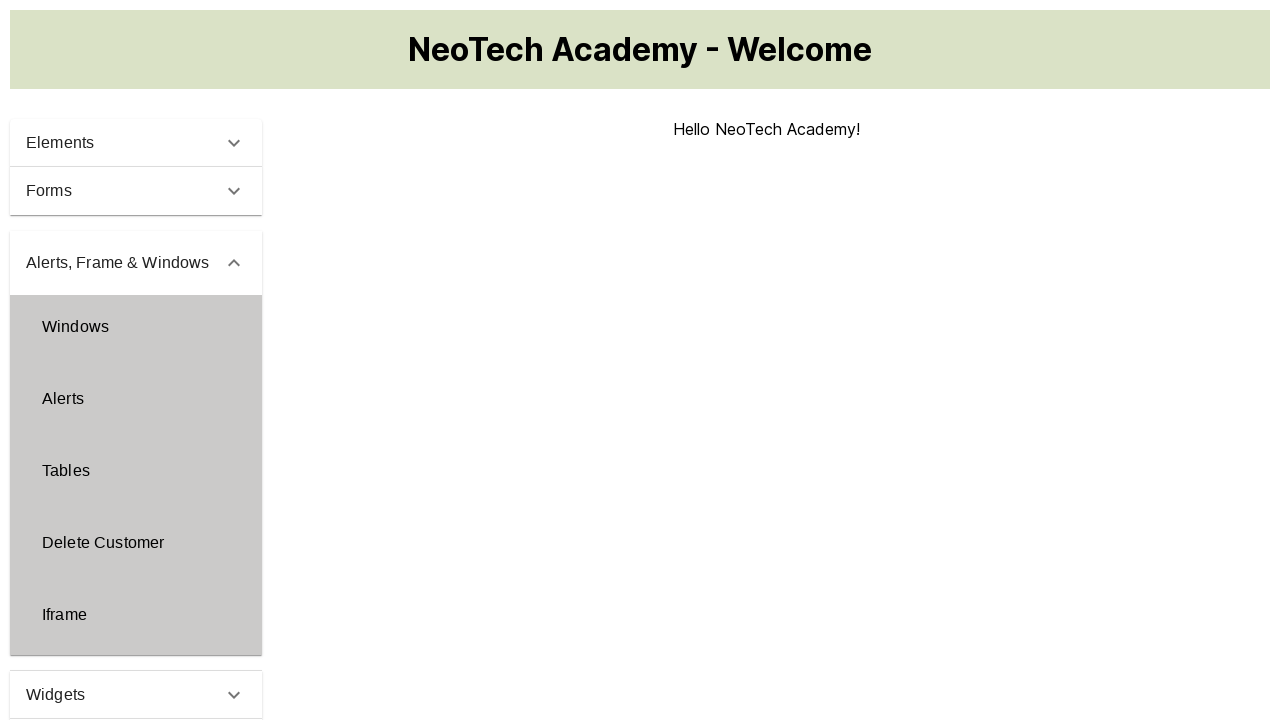

Clicked on 'Alerts' link on the left side at (136, 399) on #alerts
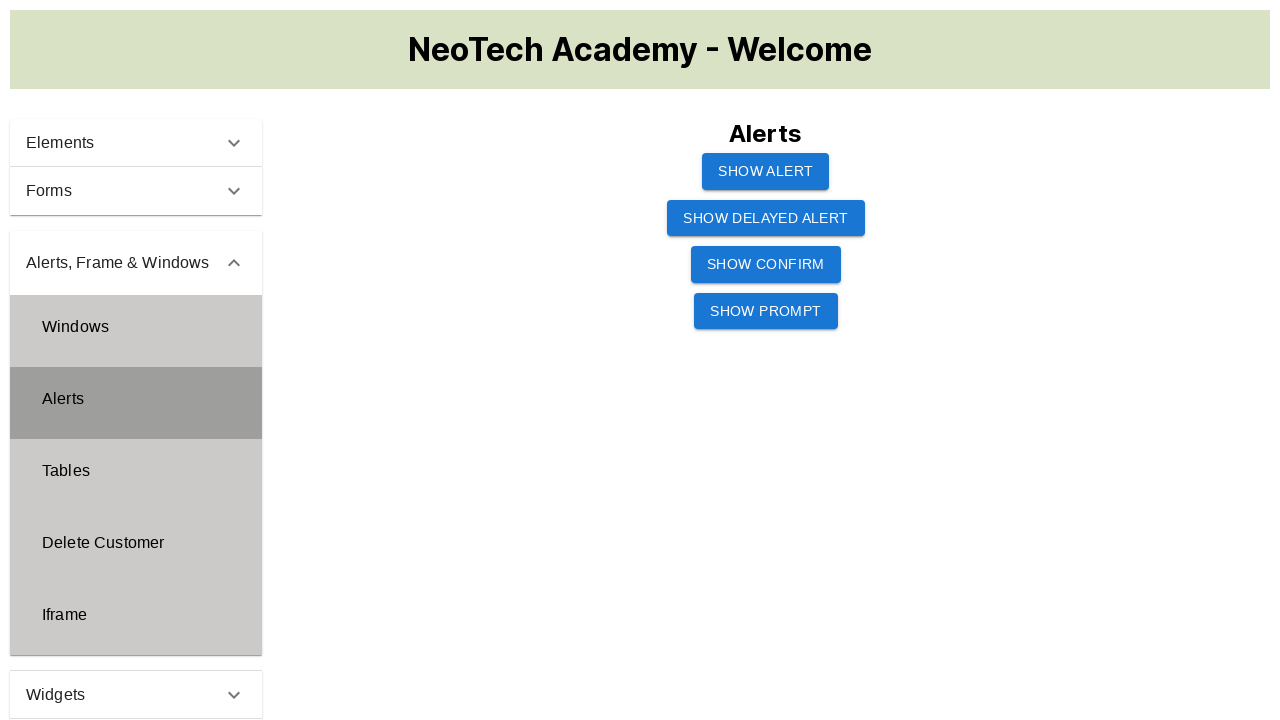

Waited 2000ms for Alerts section to load
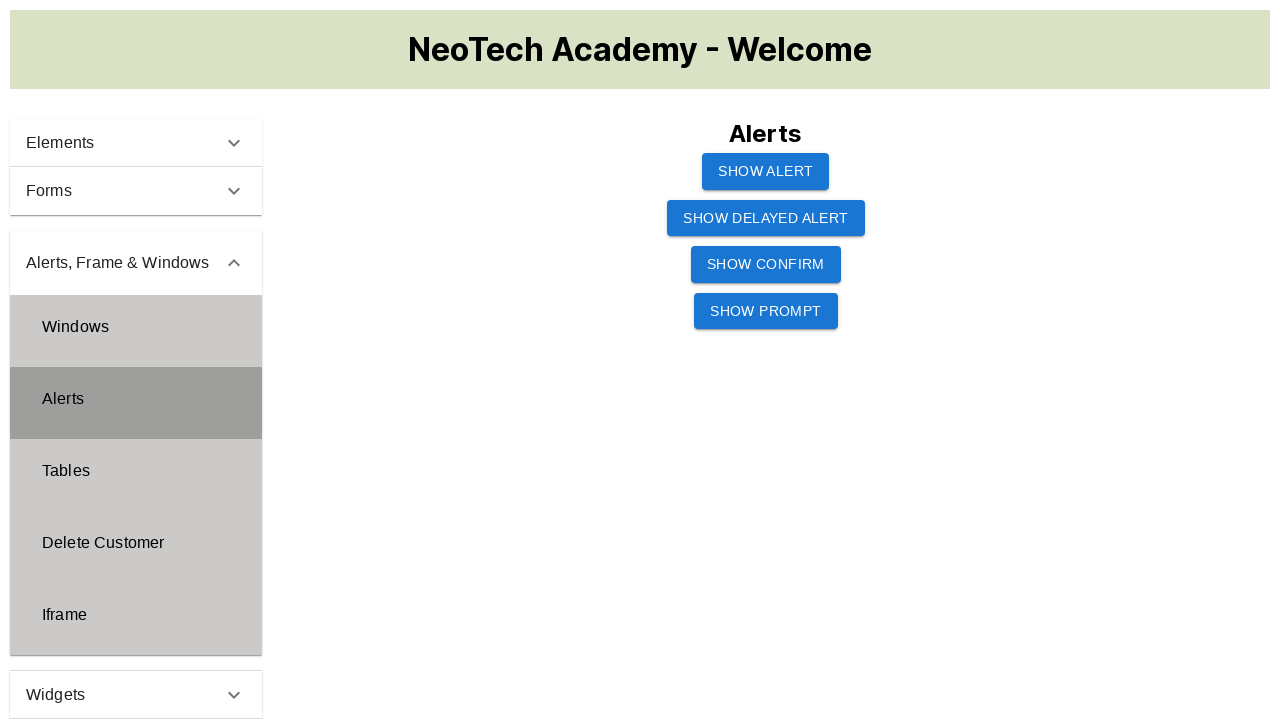

Set up dialog handler to accept simple alert
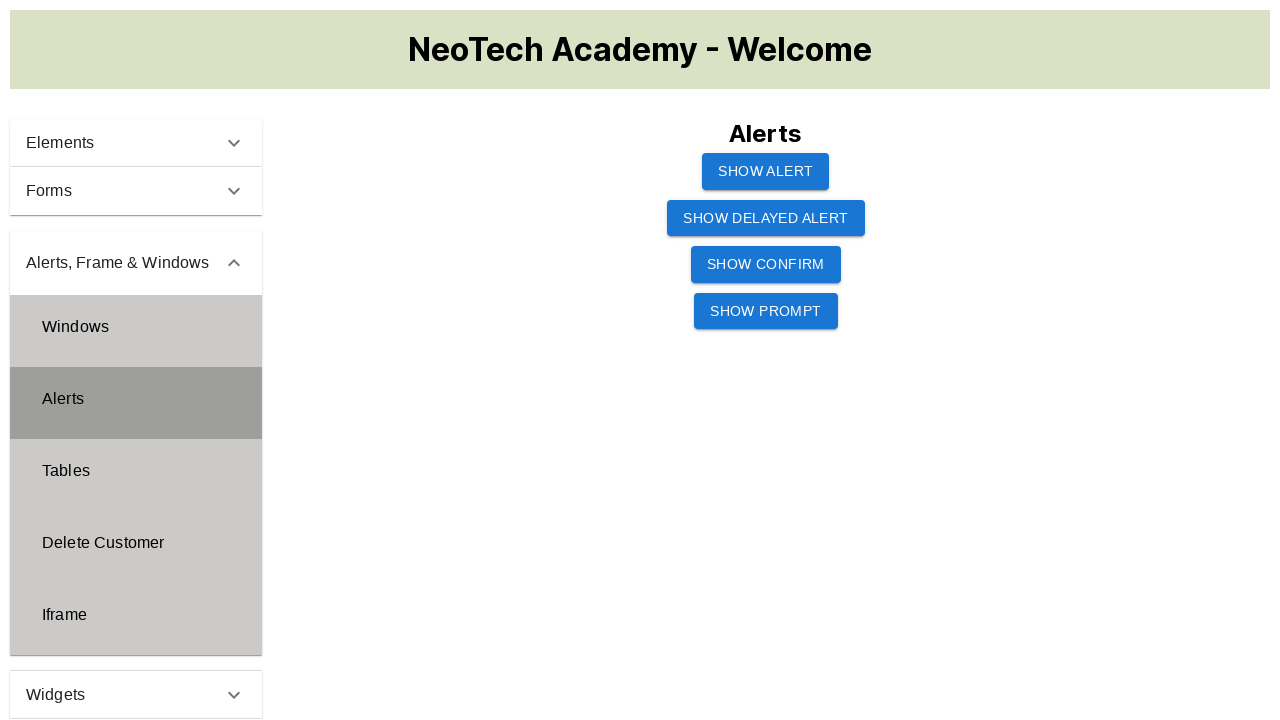

Clicked 'Show Alert' button and handled simple alert at (766, 171) on #btnAlert
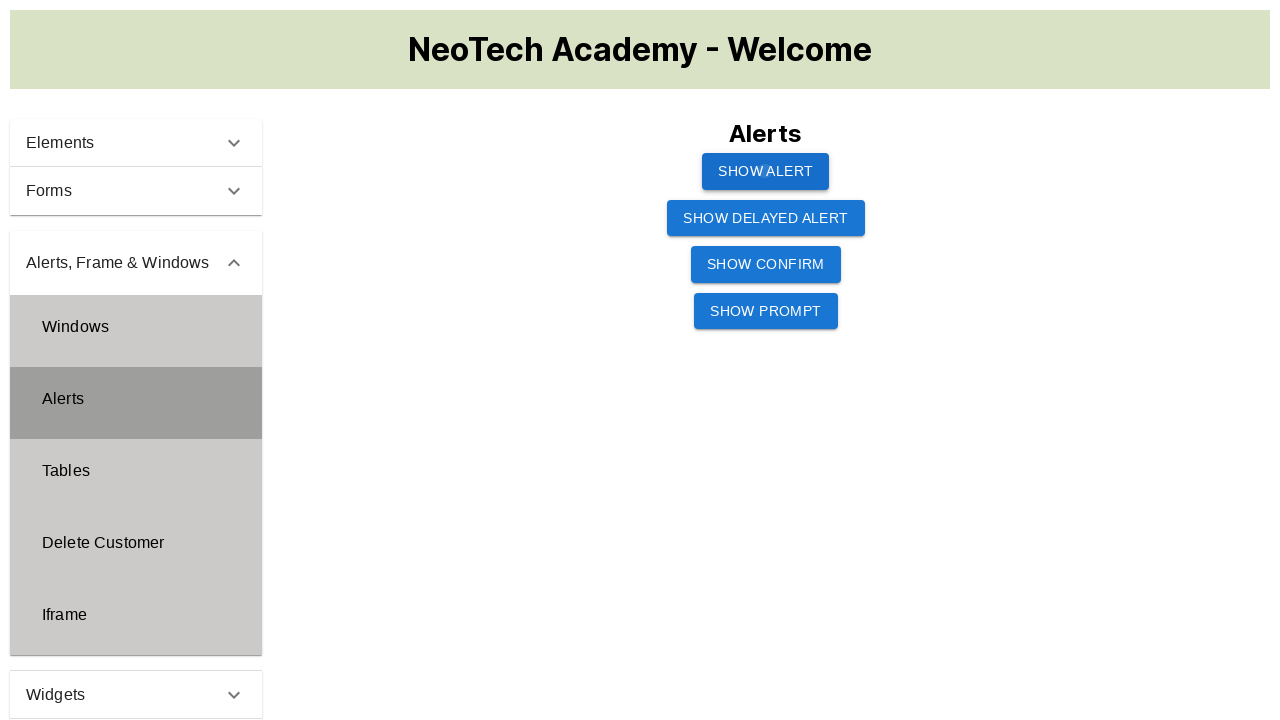

Waited 2000ms after simple alert interaction
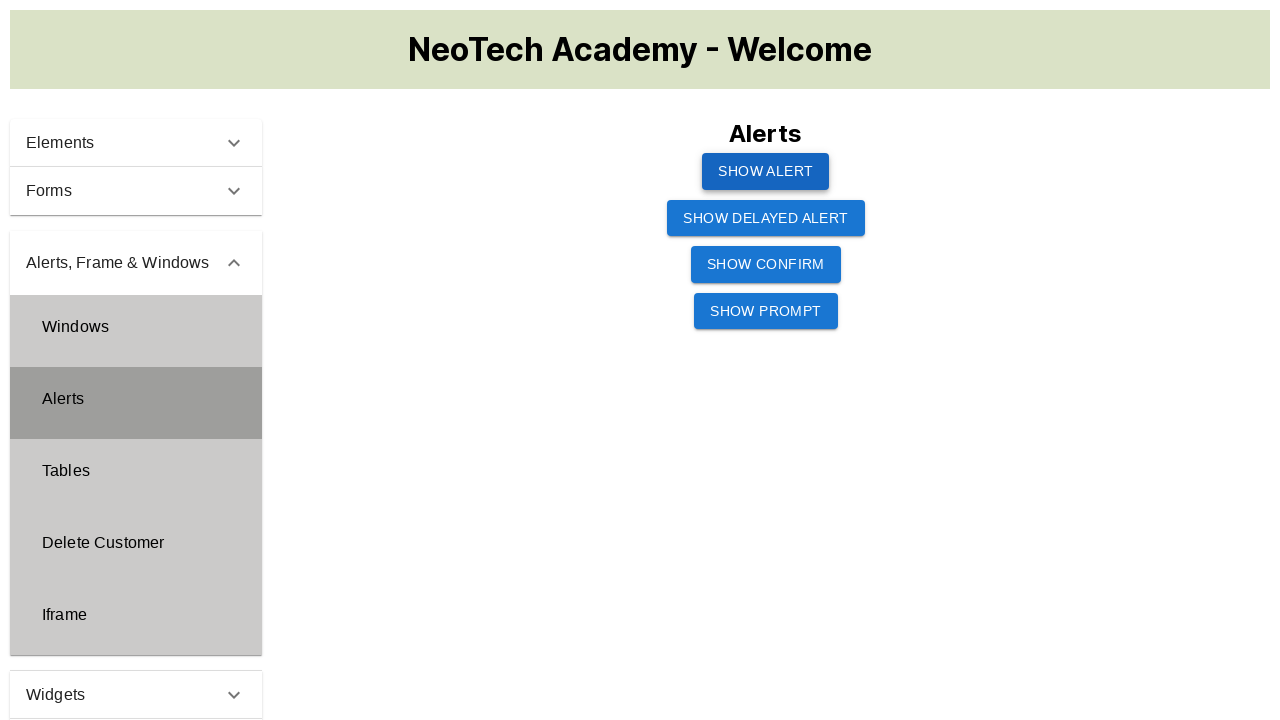

Set up dialog handler to accept confirm dialog
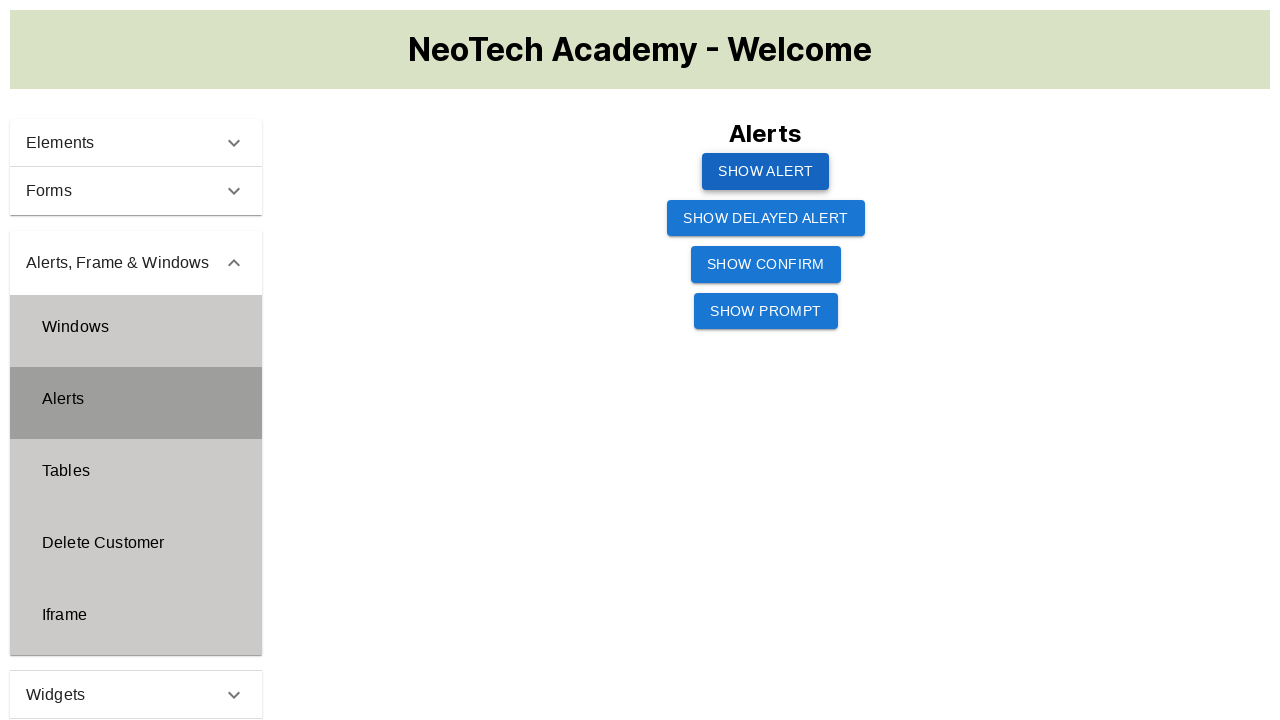

Clicked 'Show Confirm' button and accepted confirm dialog at (766, 264) on #btnConfirm
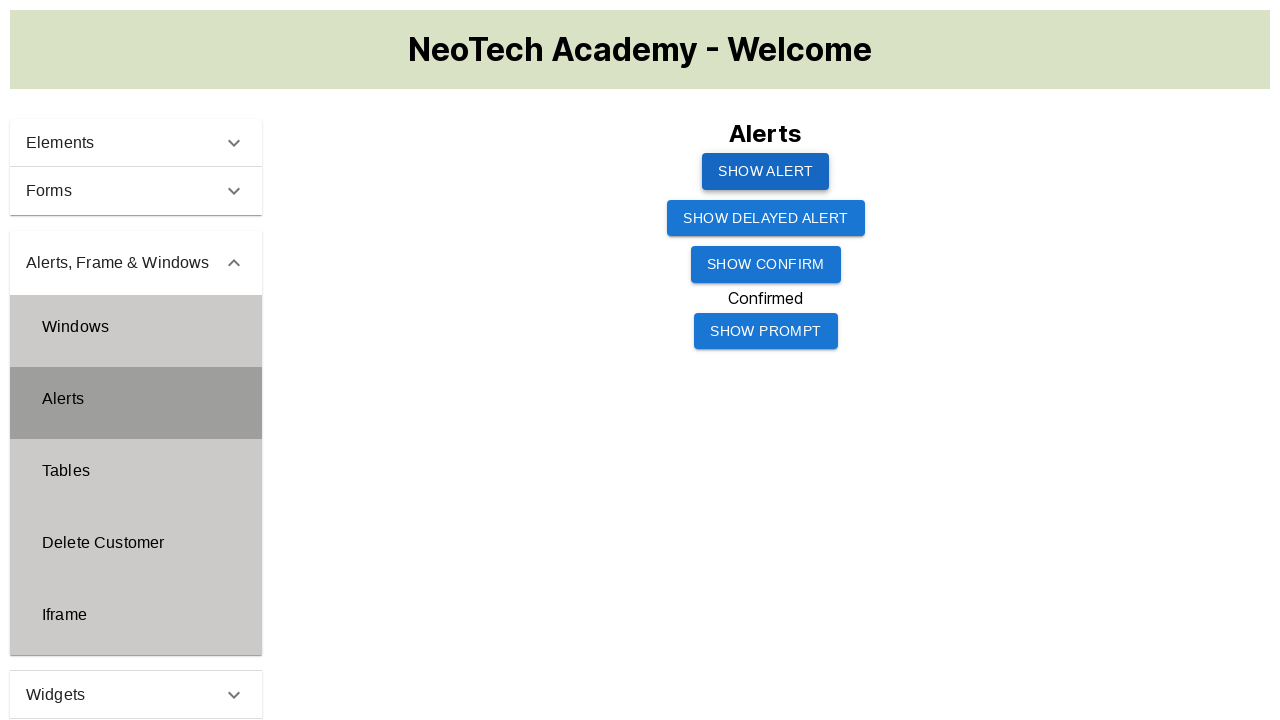

Waited 2000ms after confirm dialog interaction
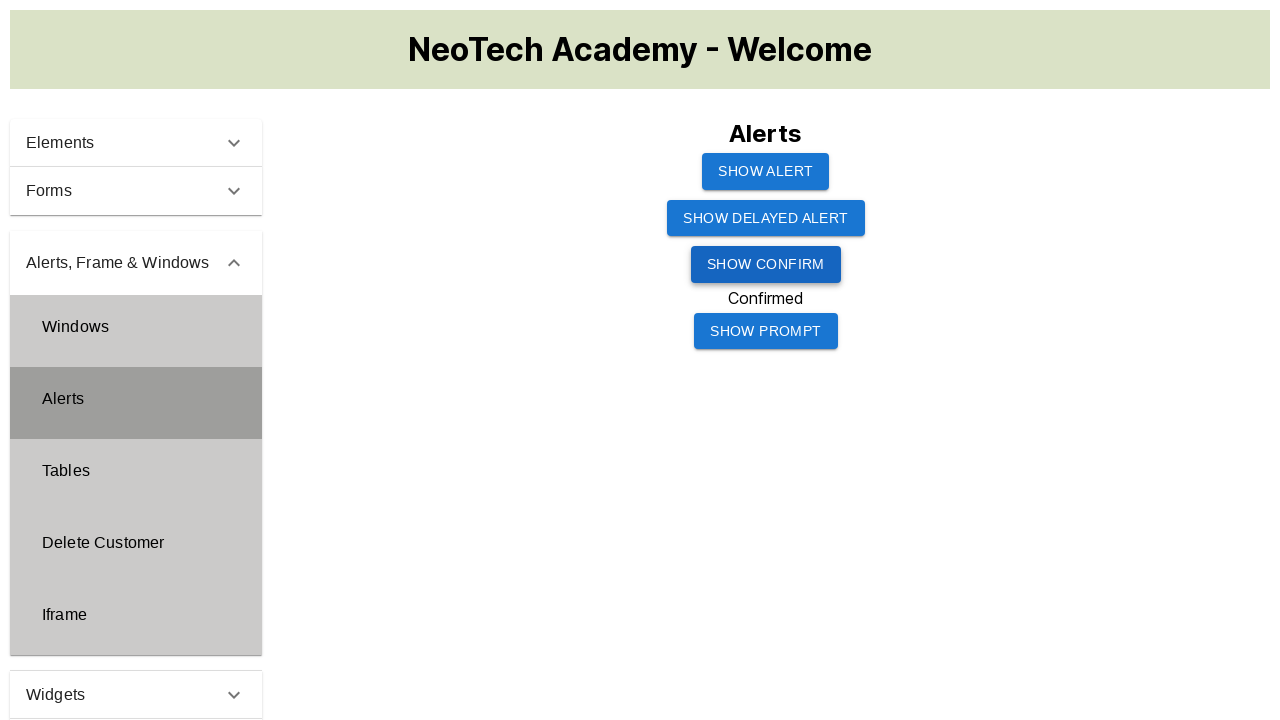

Set up dialog handler to enter 'Jenny' in prompt dialog
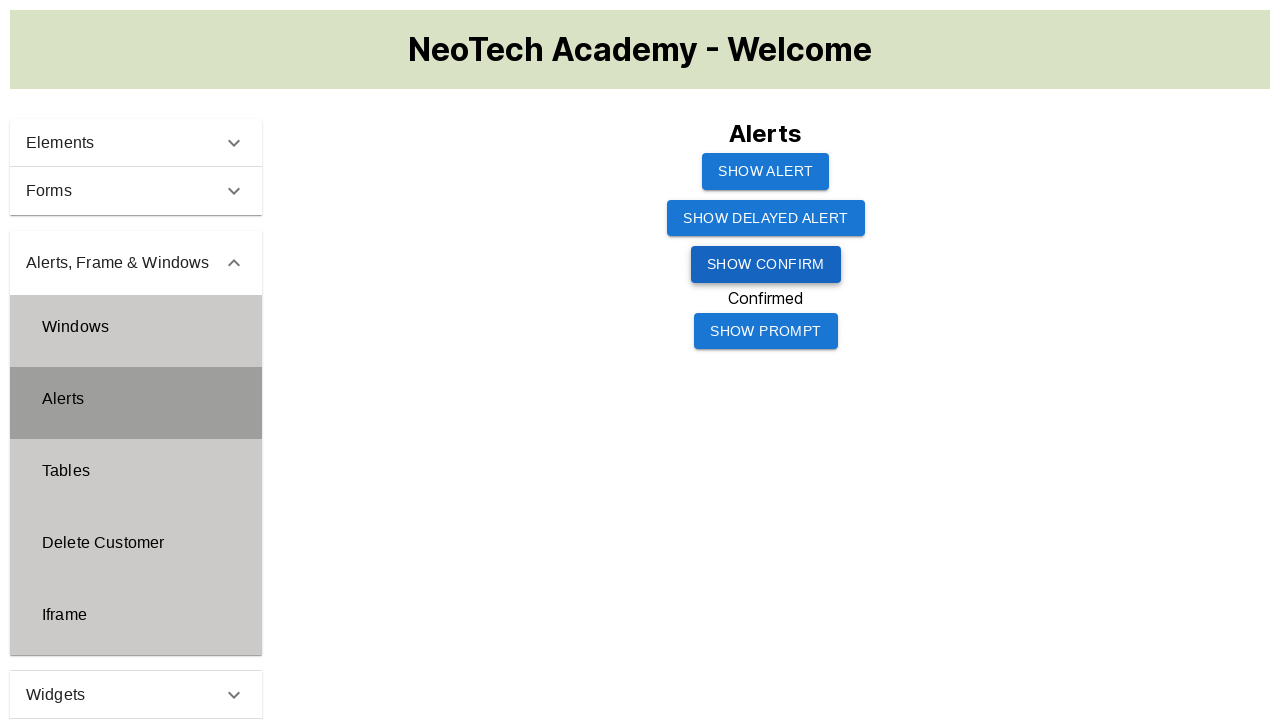

Clicked 'Show Prompt' button and entered 'Jenny' in prompt dialog at (766, 331) on #btnPrompt
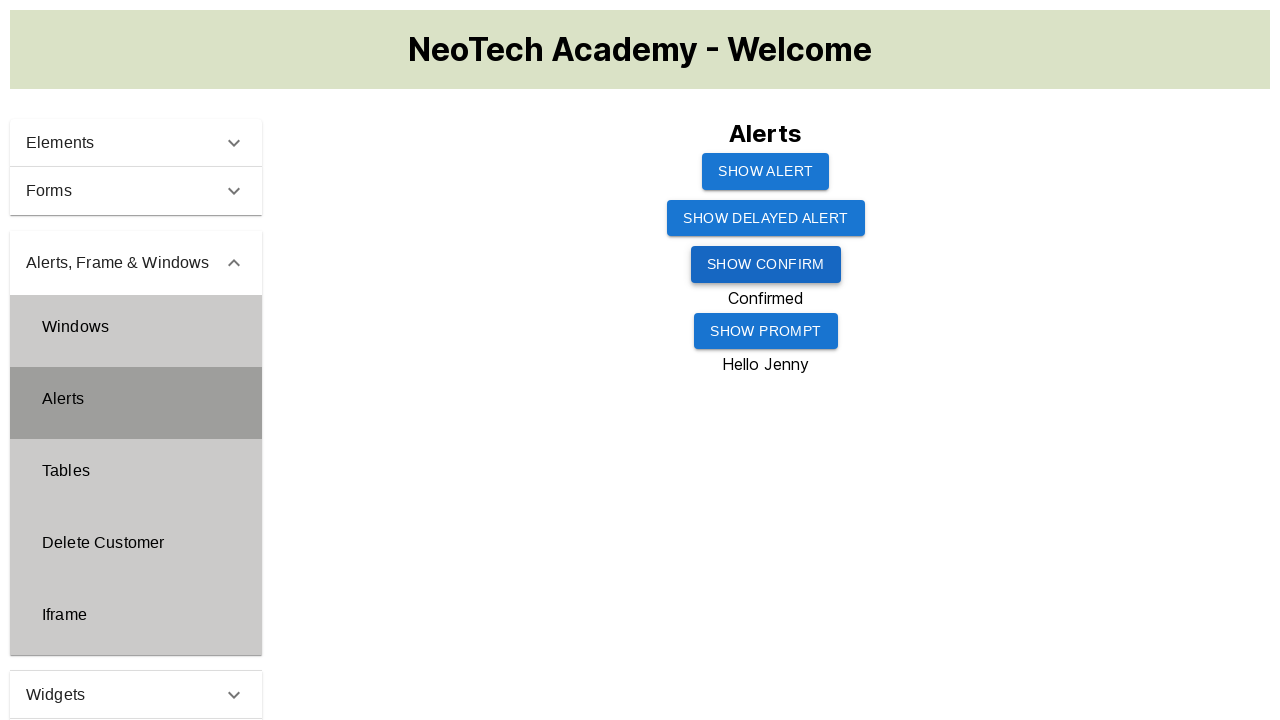

Waited 2000ms after prompt dialog interaction
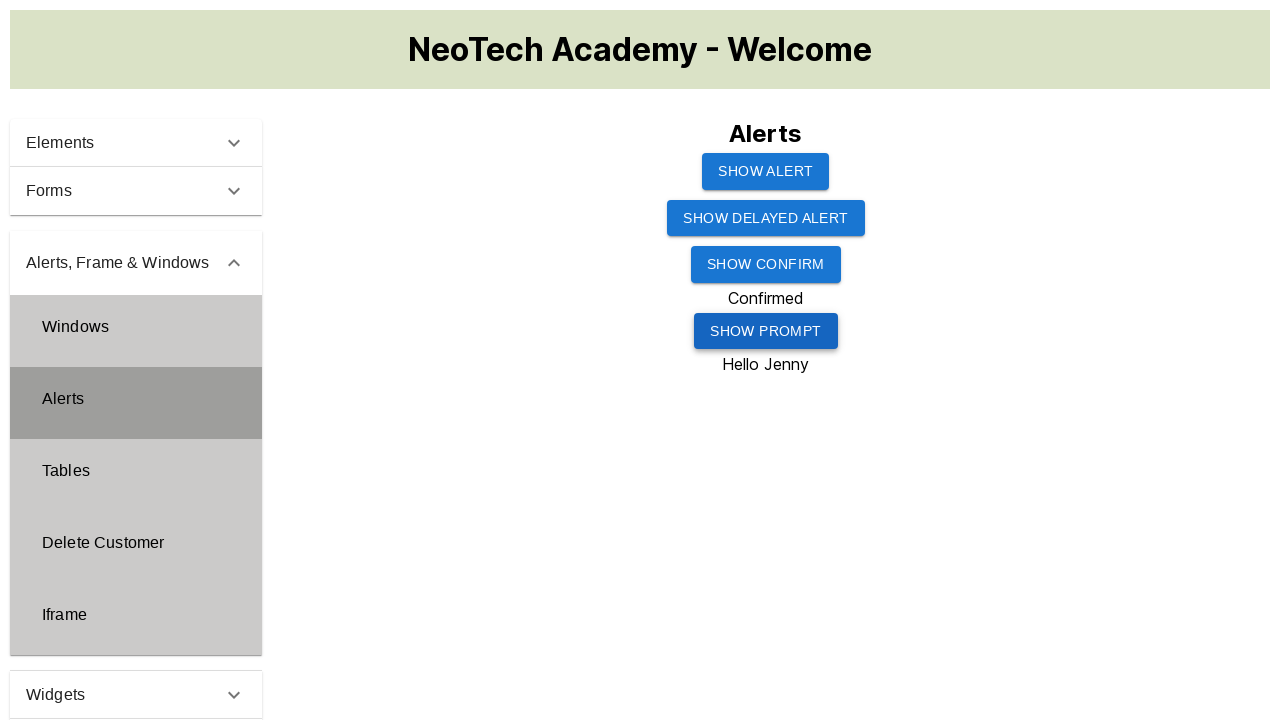

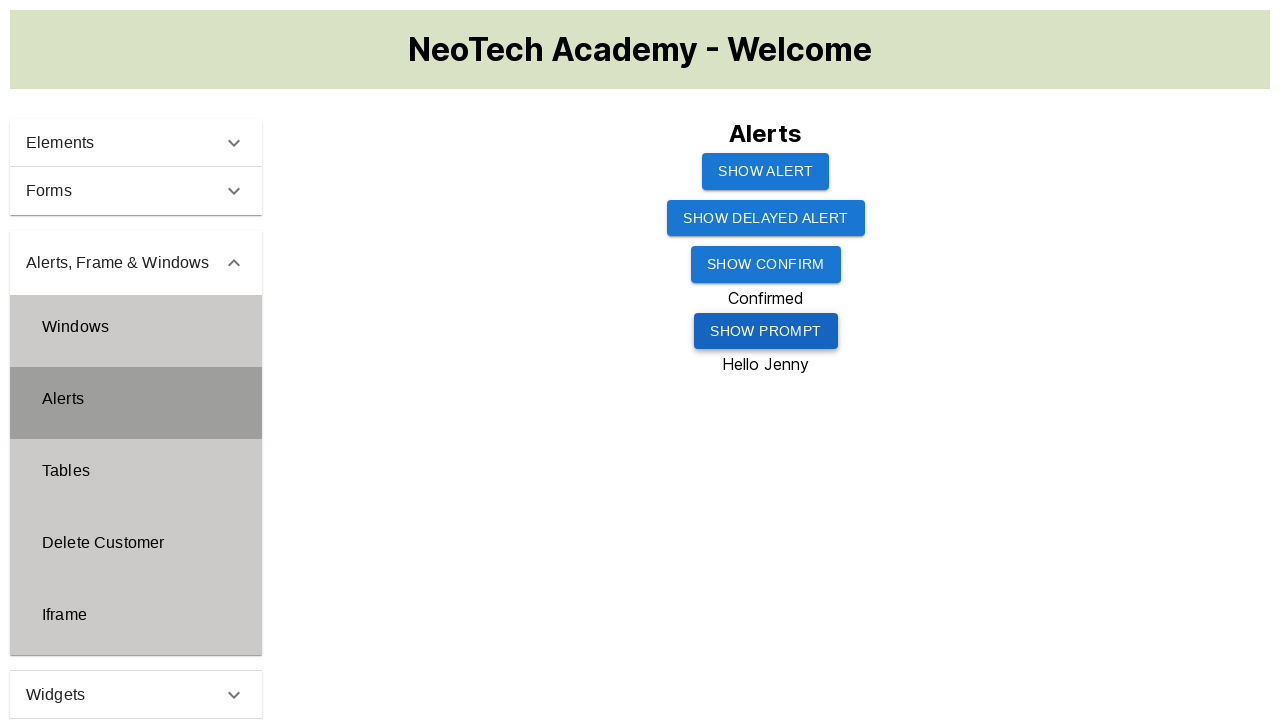